Tests JavaScript scroll operations by scrolling down the page incrementally on a demo registration form

Starting URL: http://demo.automationtesting.in/Register.html

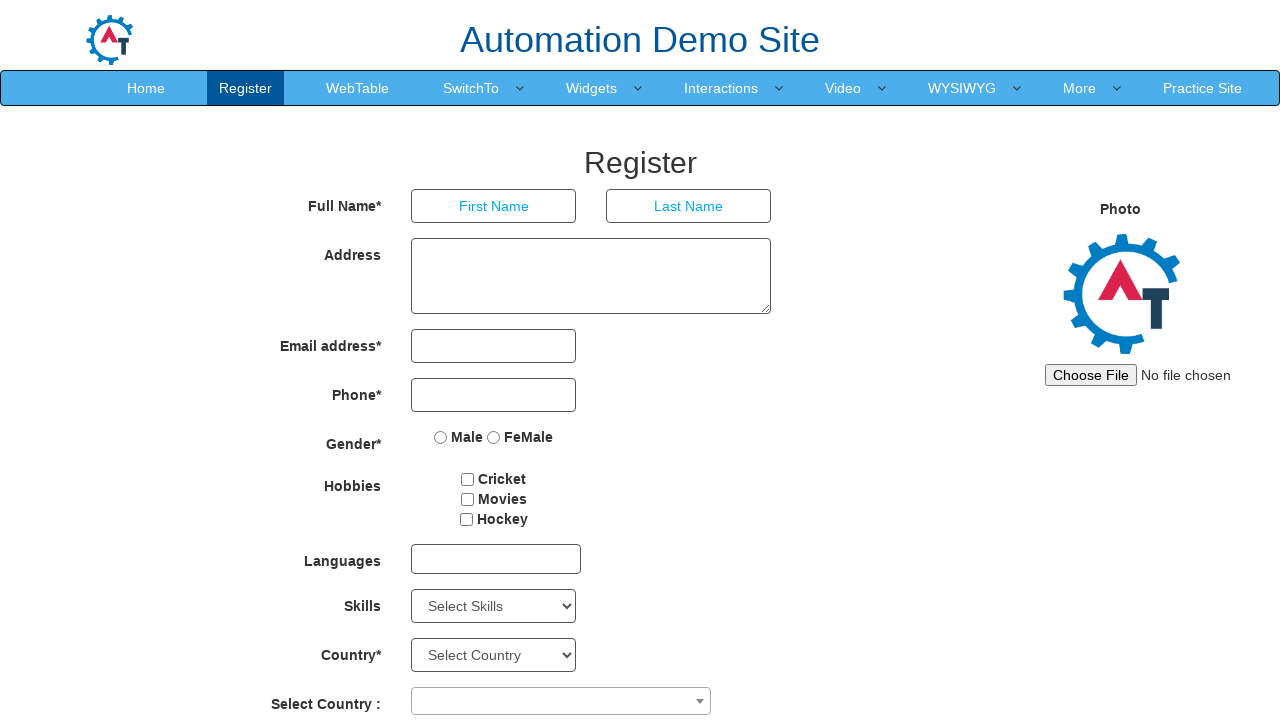

Set viewport size to 1920x1080 for full view
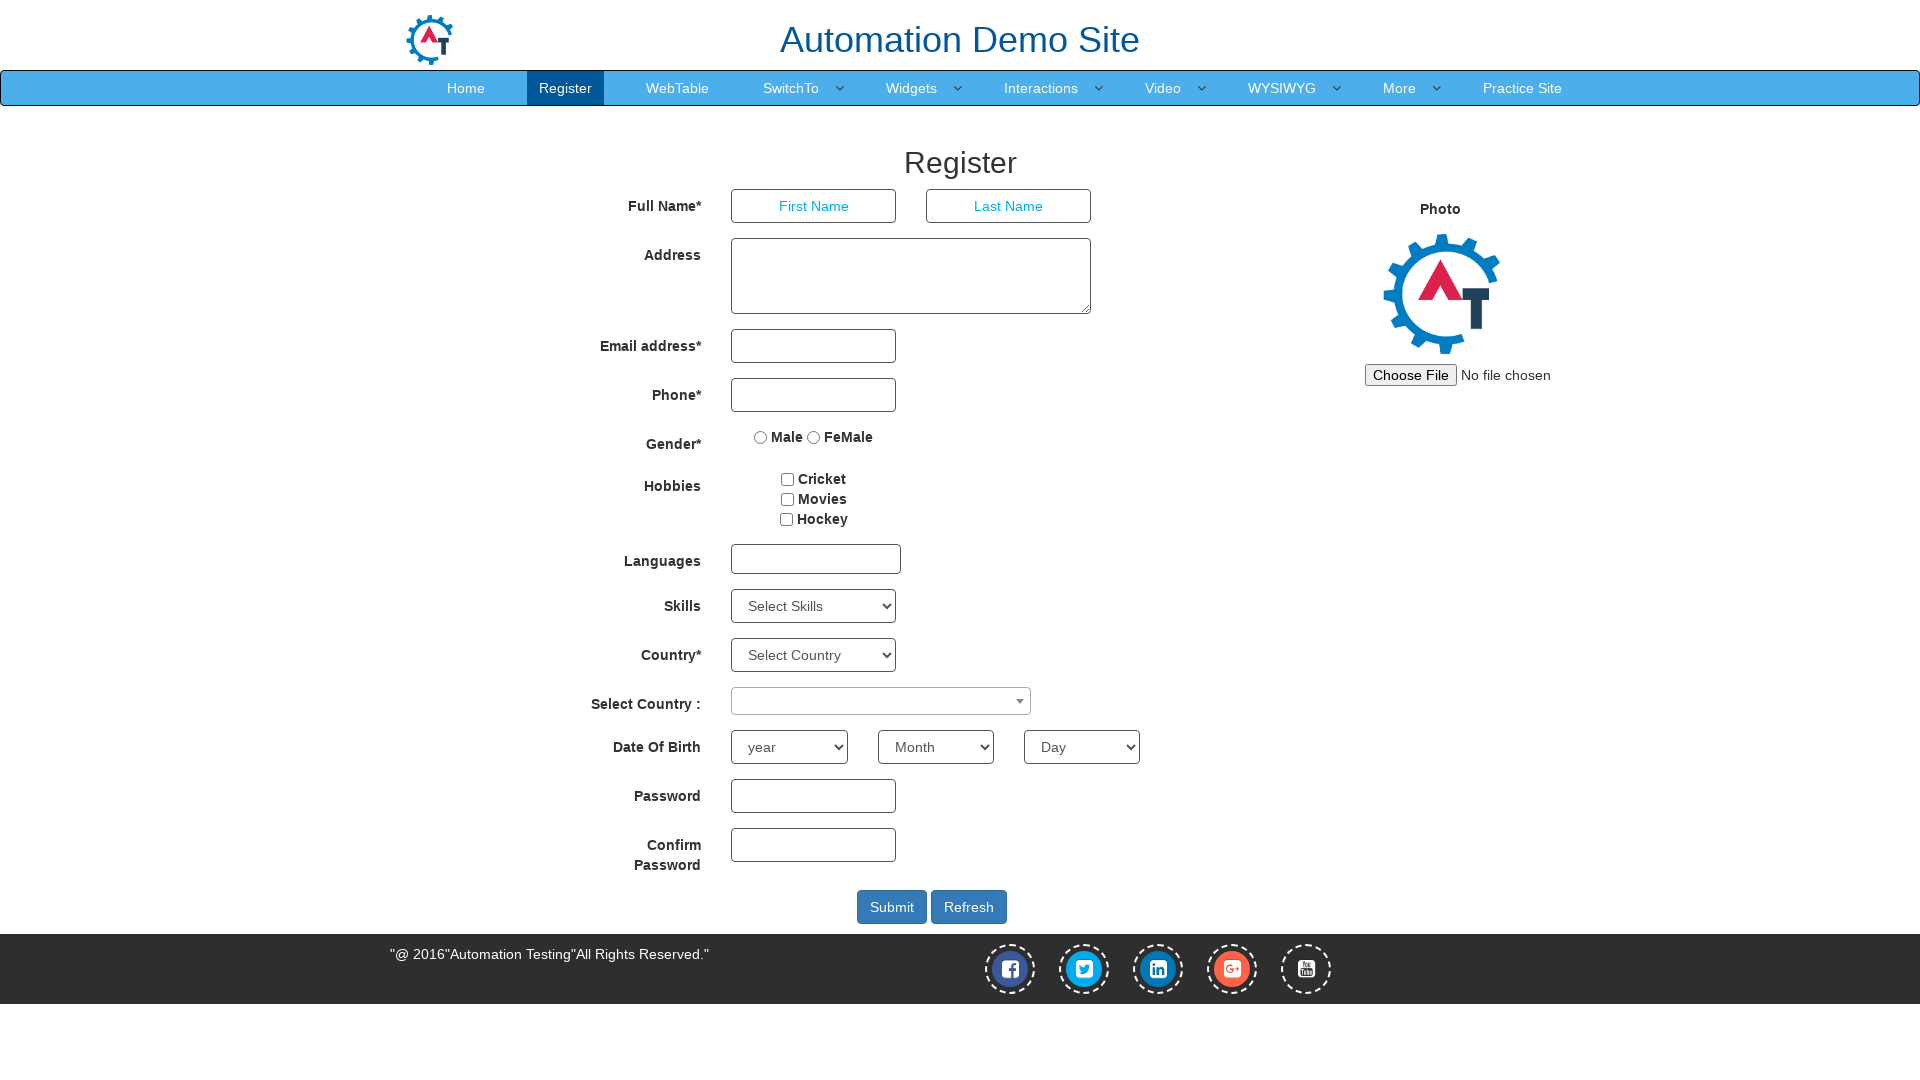

Scrolled down by 50 pixels using JavaScript
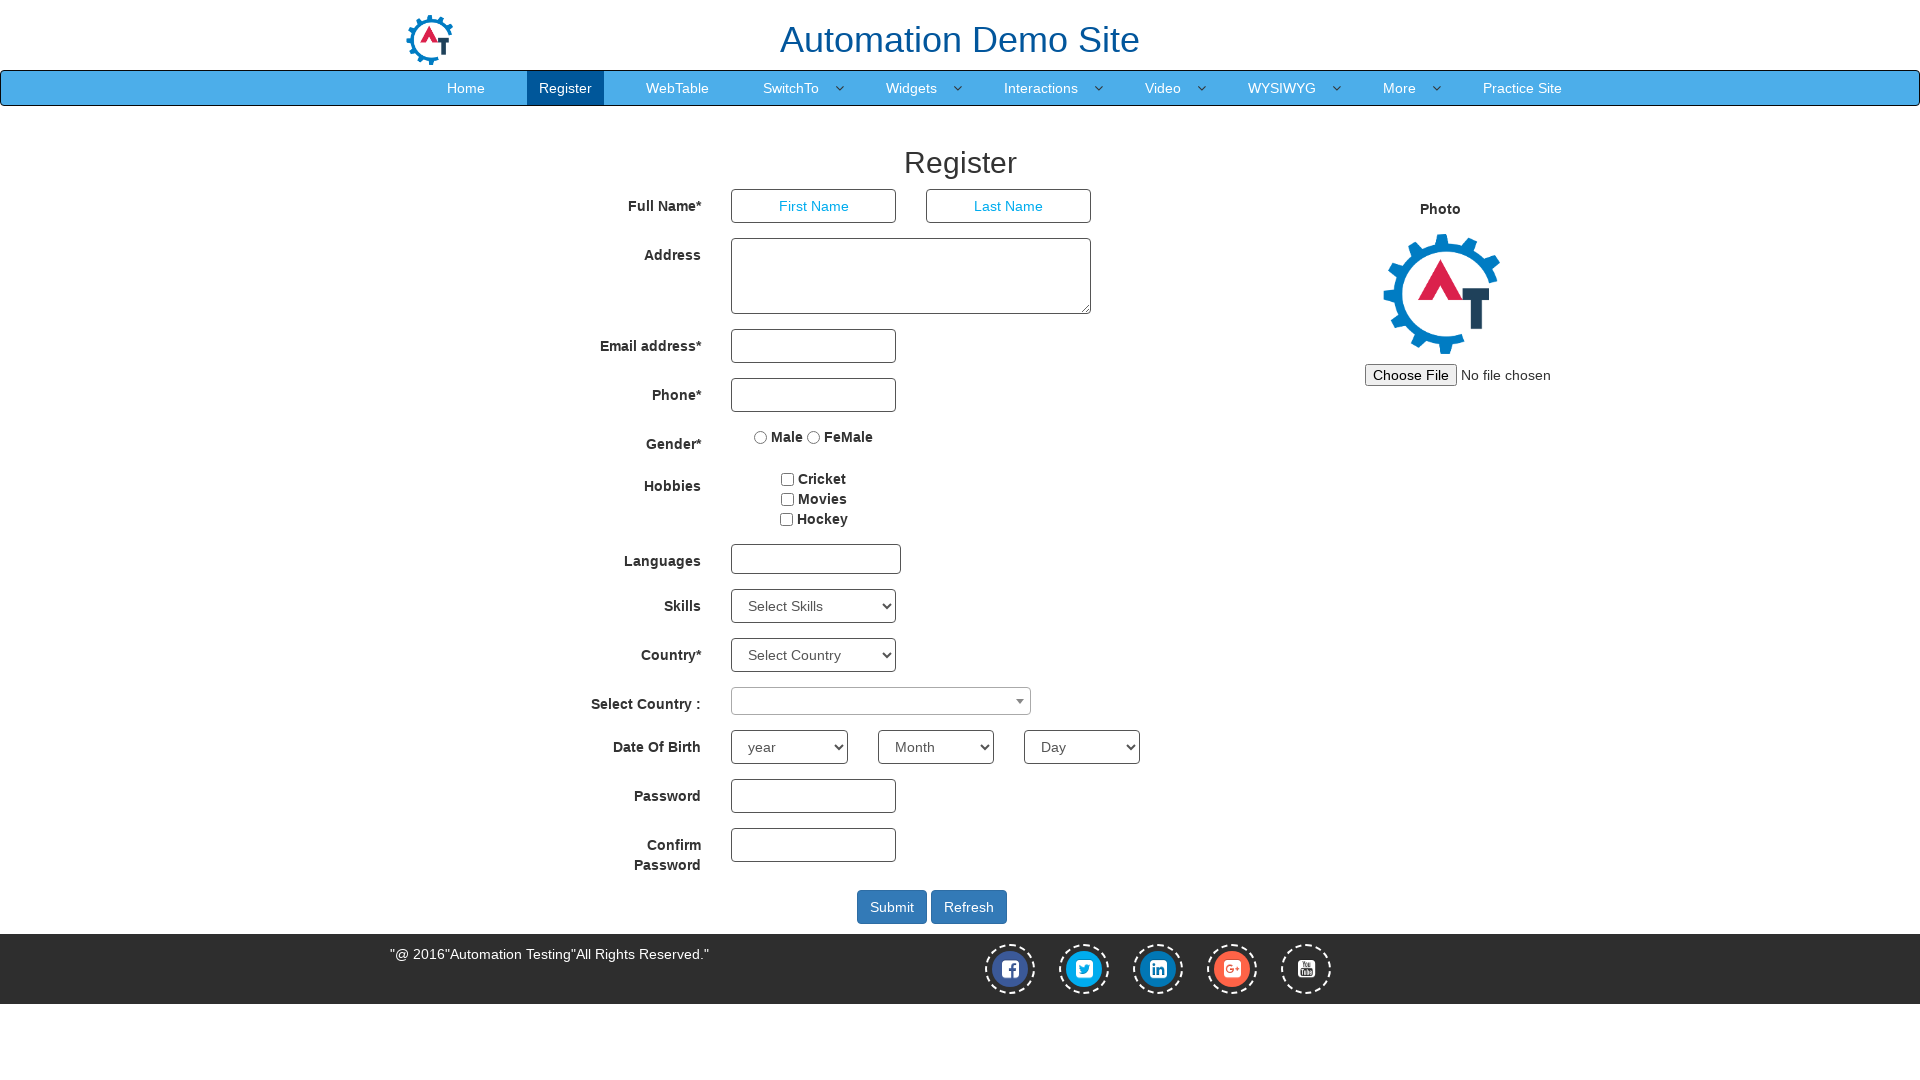

Waited 1 second to observe the scroll
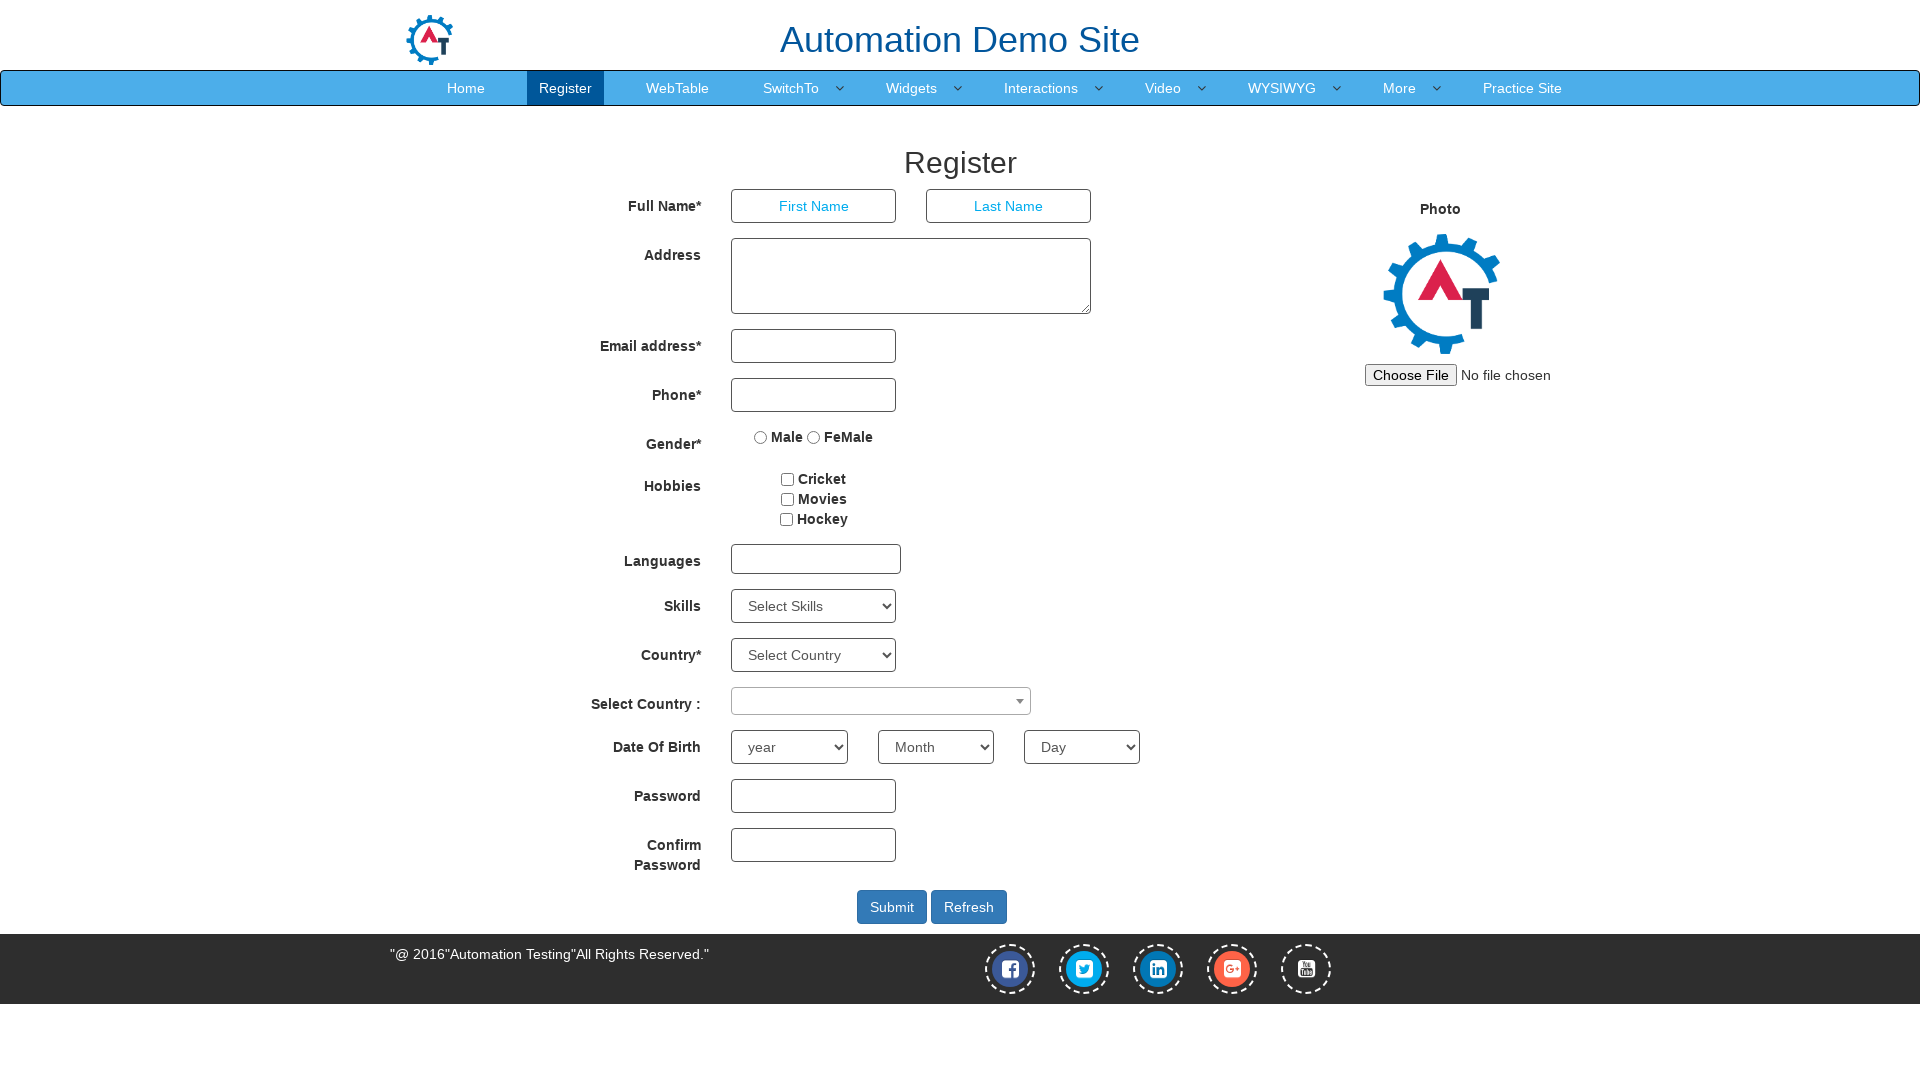

Scrolled down by another 50 pixels using JavaScript
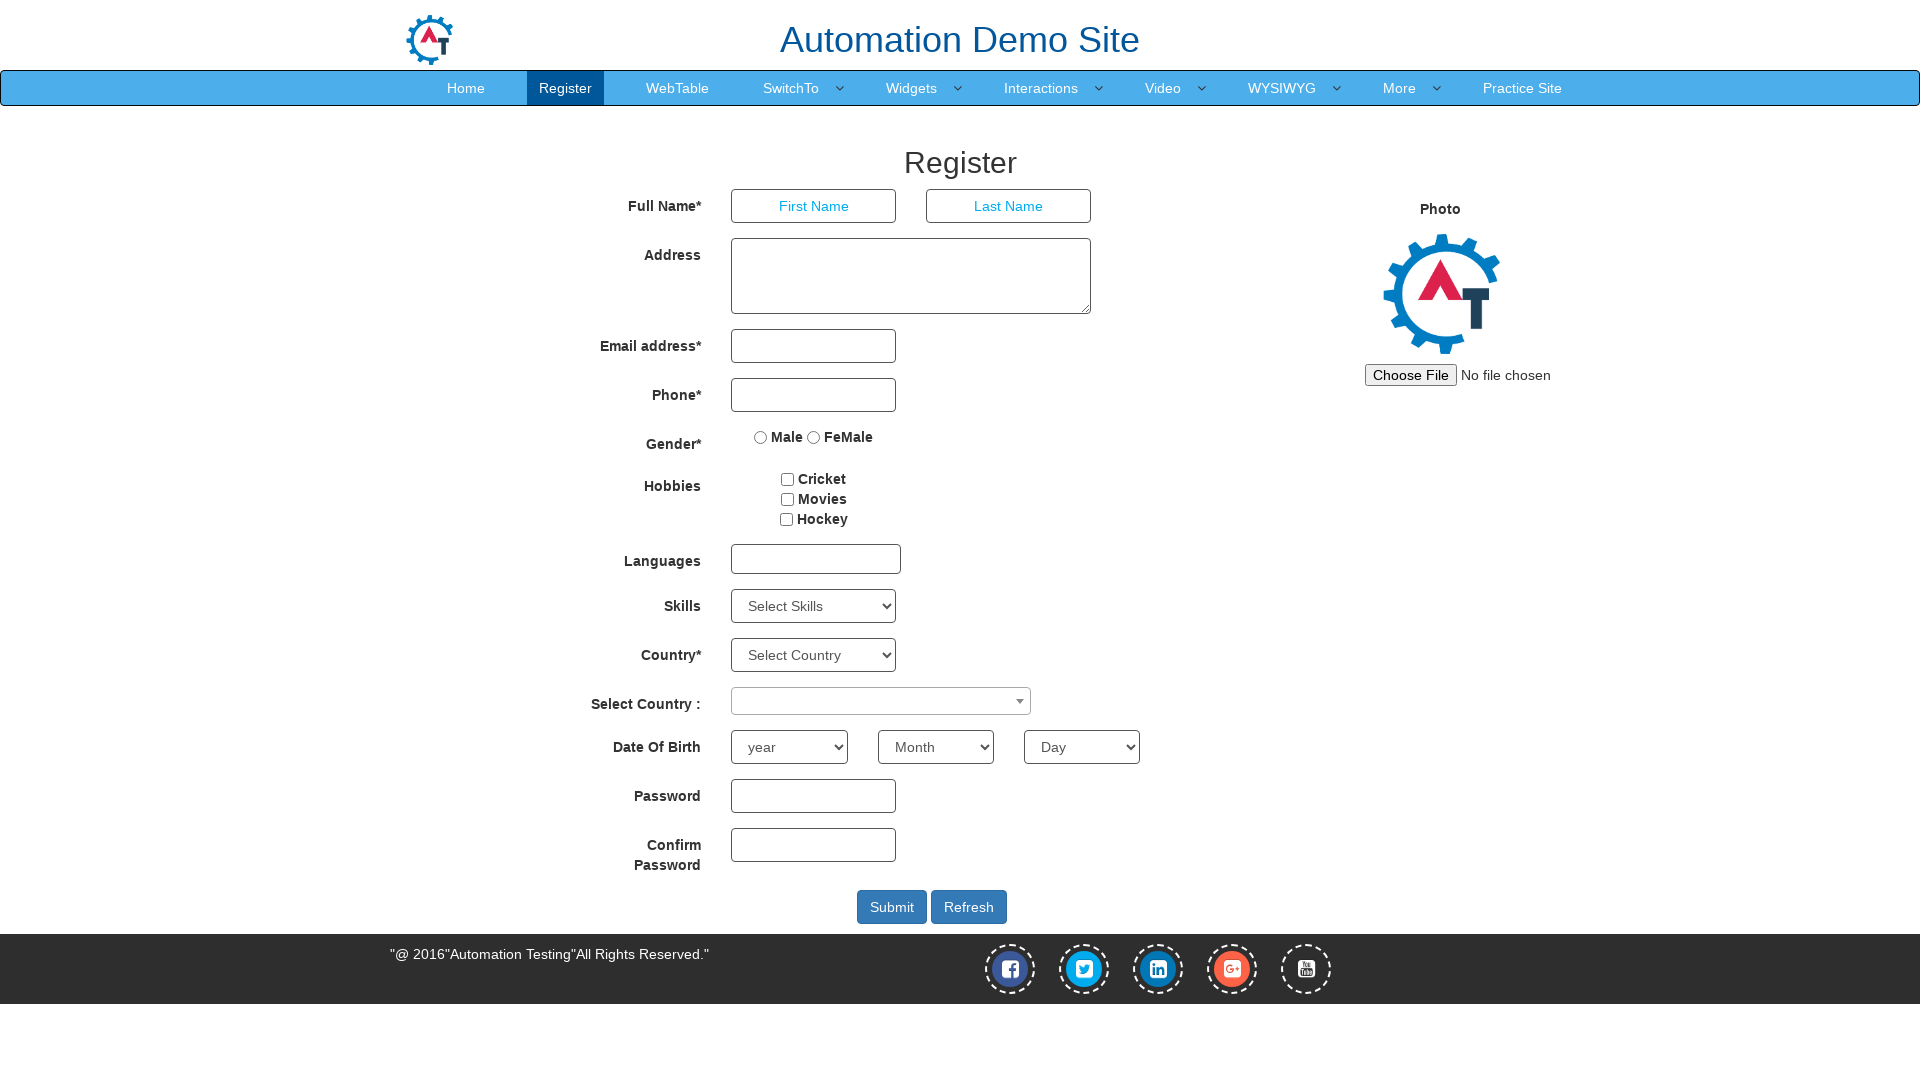

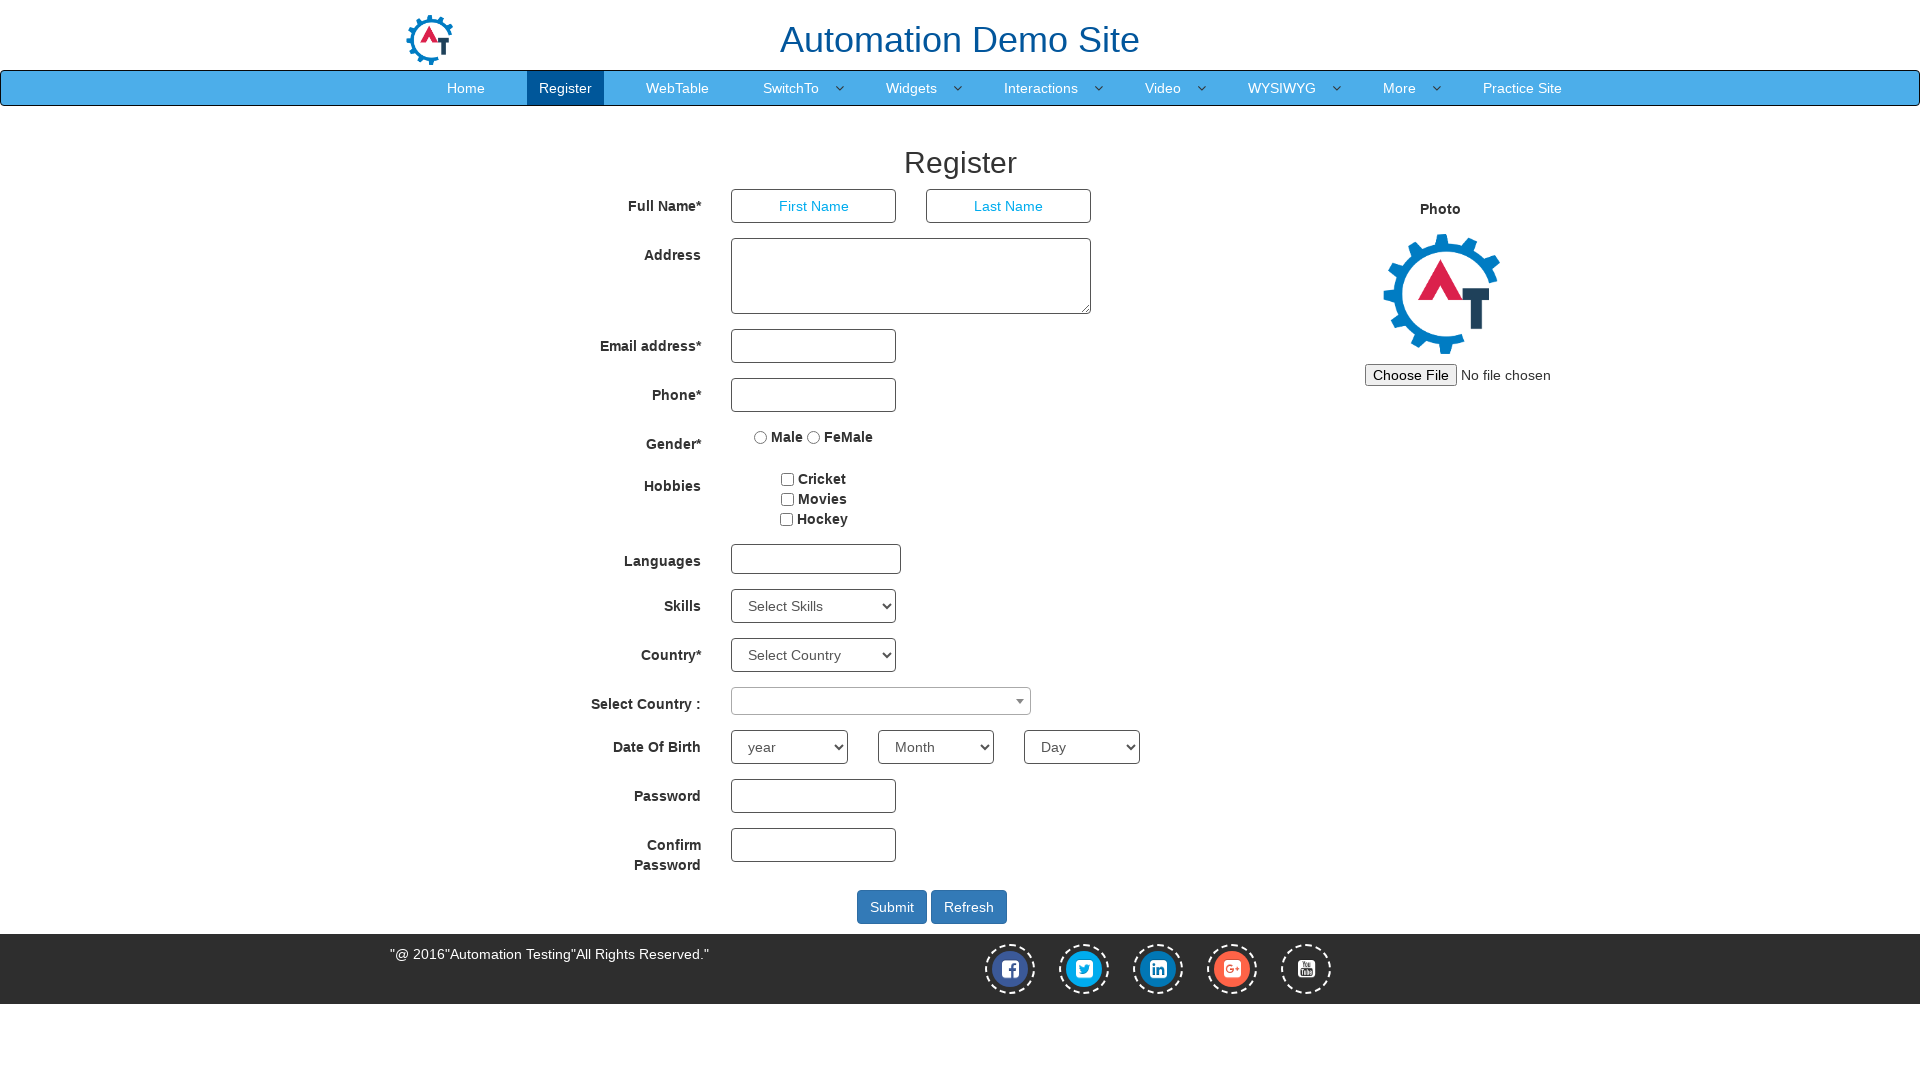